Tests the Python.org search functionality by entering "pycon" in the search box and submitting the search form, then verifying results are returned.

Starting URL: http://www.python.org

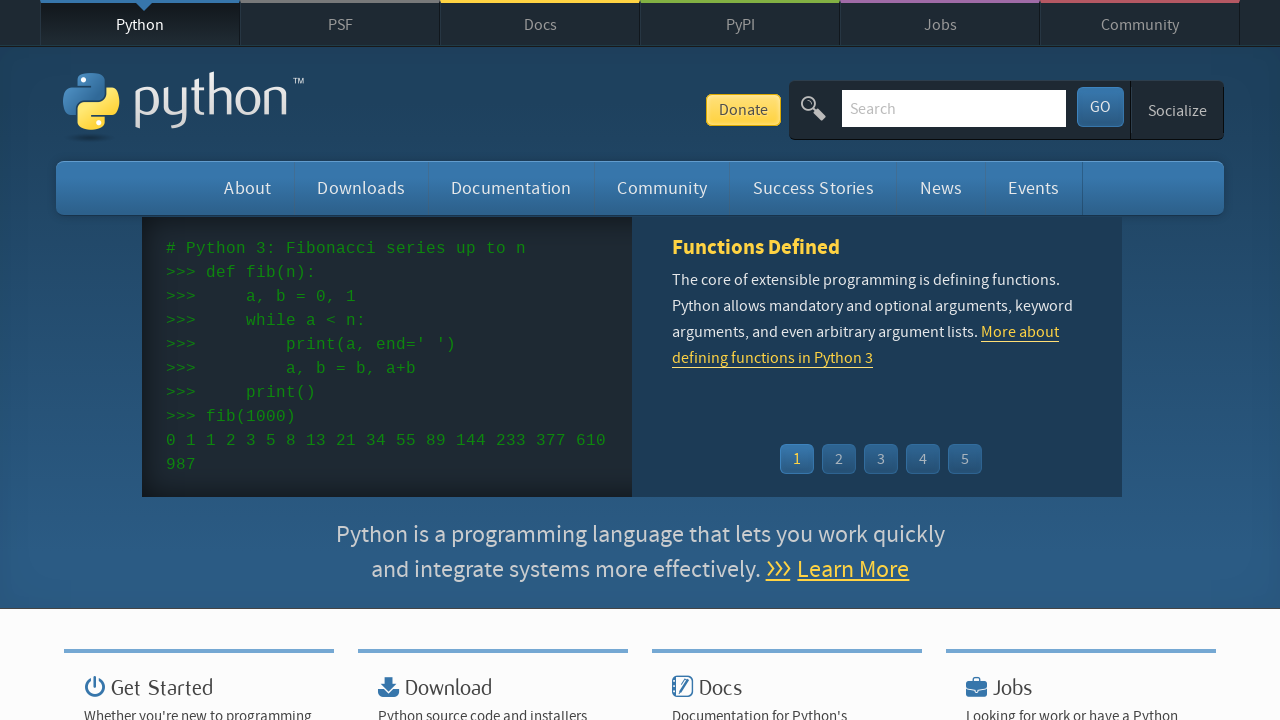

Filled search box with 'pycon' on input[name='q']
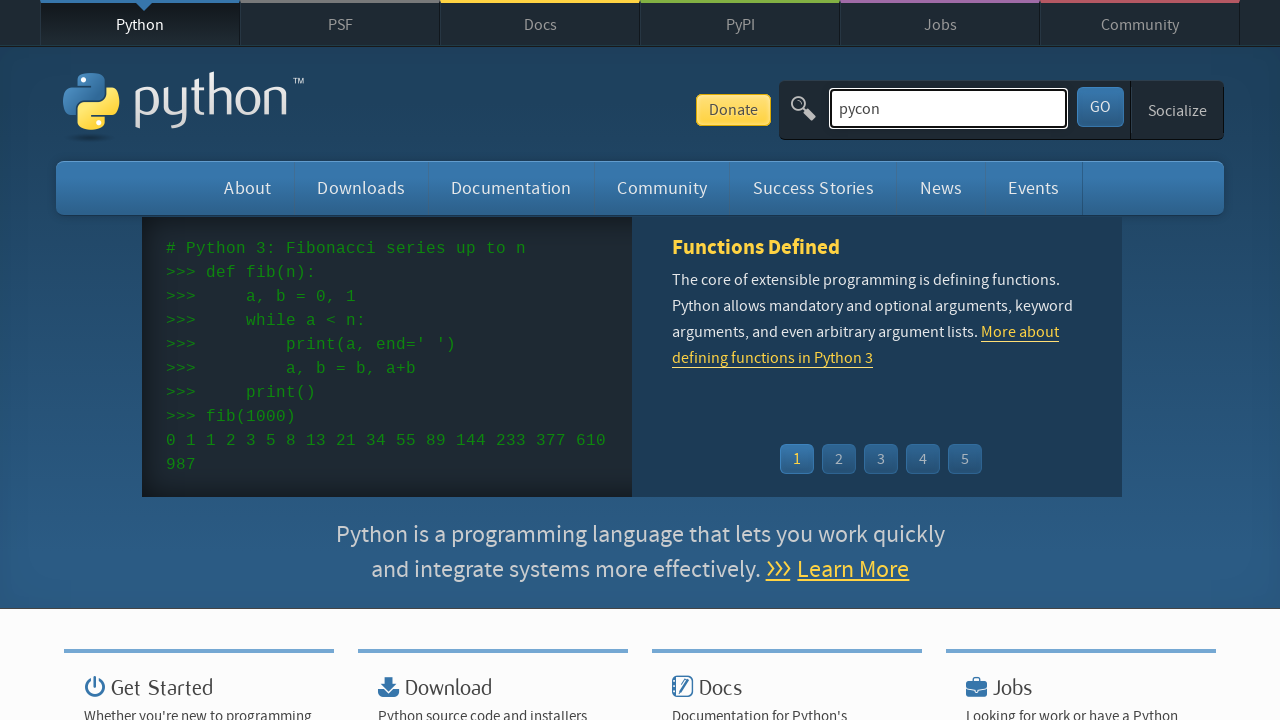

Pressed Enter to submit search form on input[name='q']
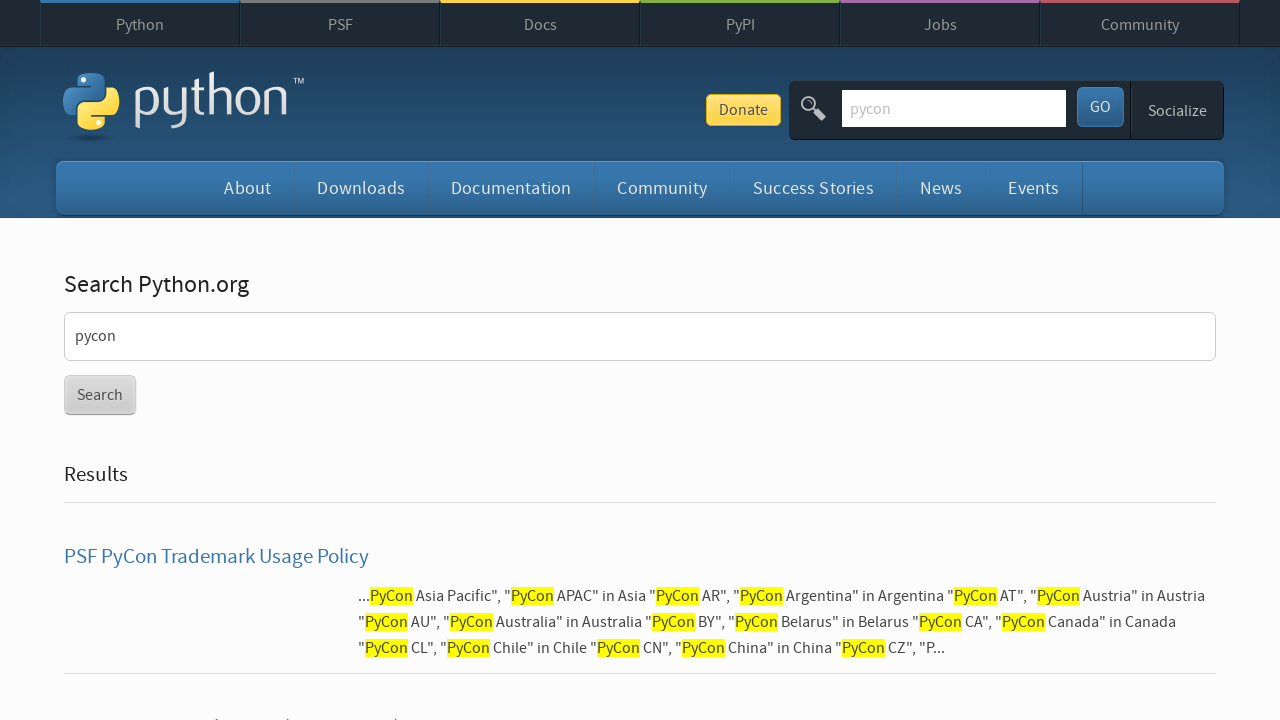

Search results loaded successfully
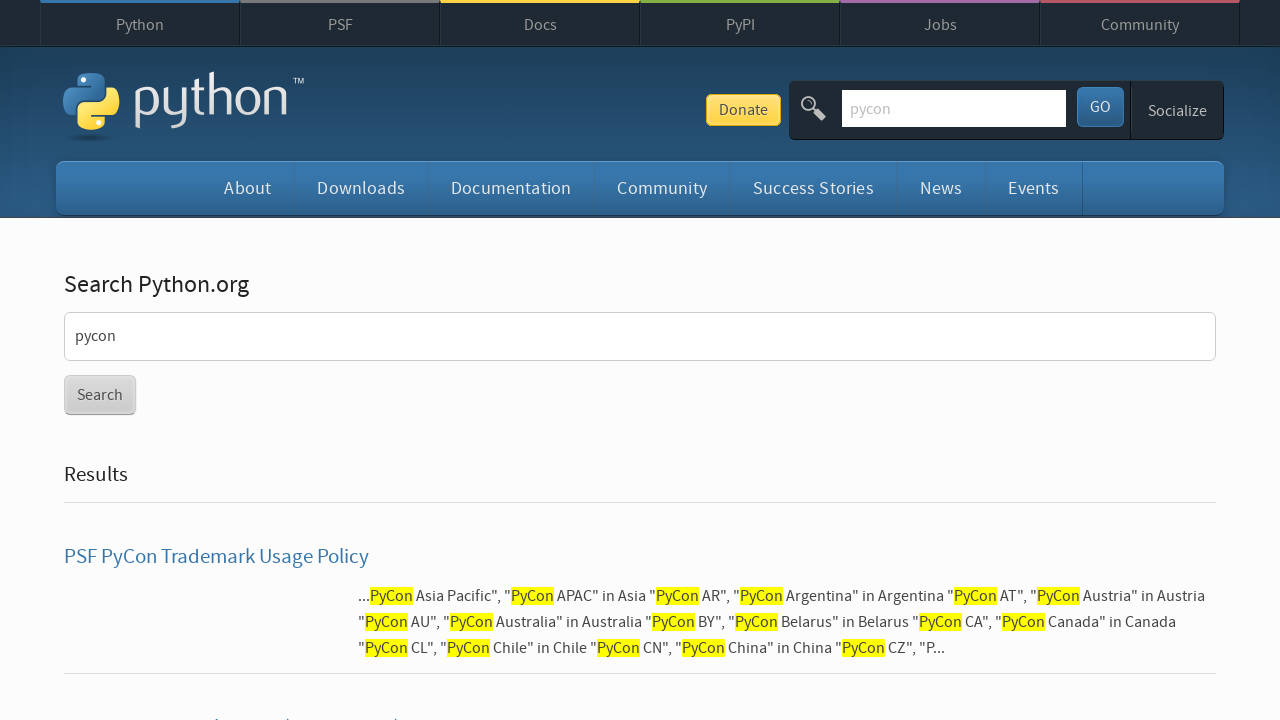

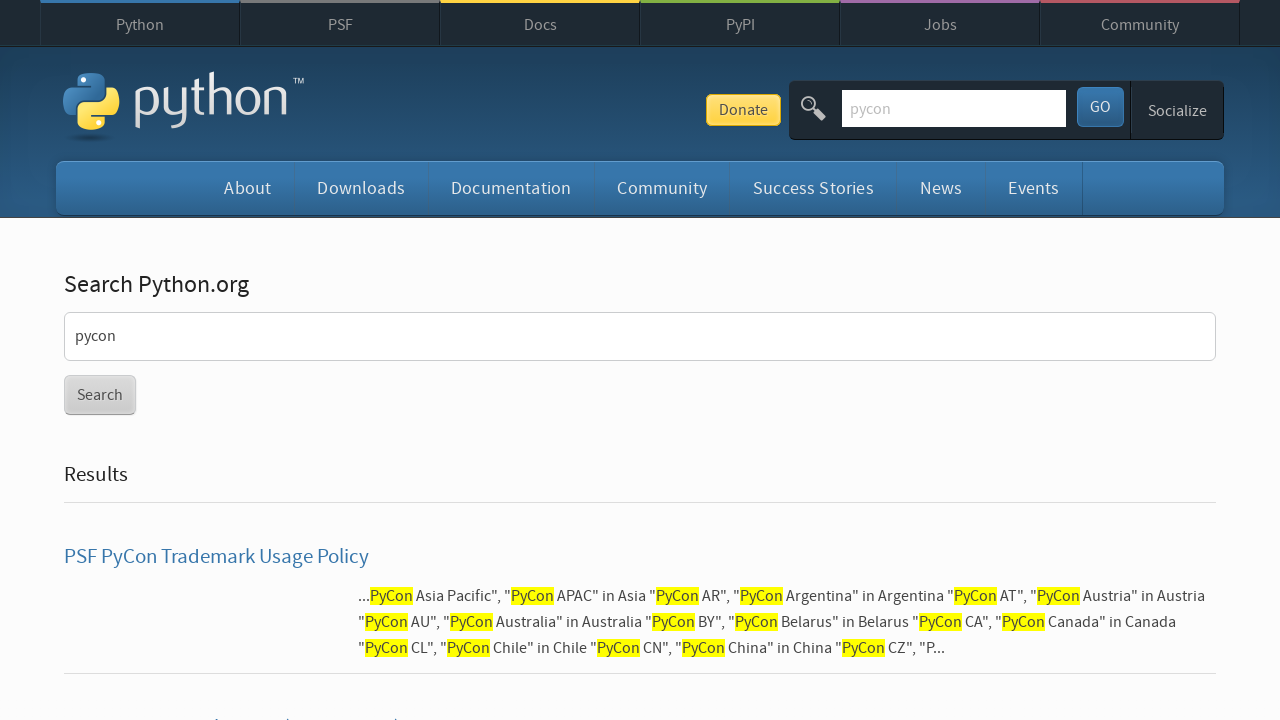